Tests single select dropdown functionality by selecting a language option from the dropdown, submitting the form, and verifying the selected value appears in the result

Starting URL: https://www.qa-practice.com/elements/select/single_select

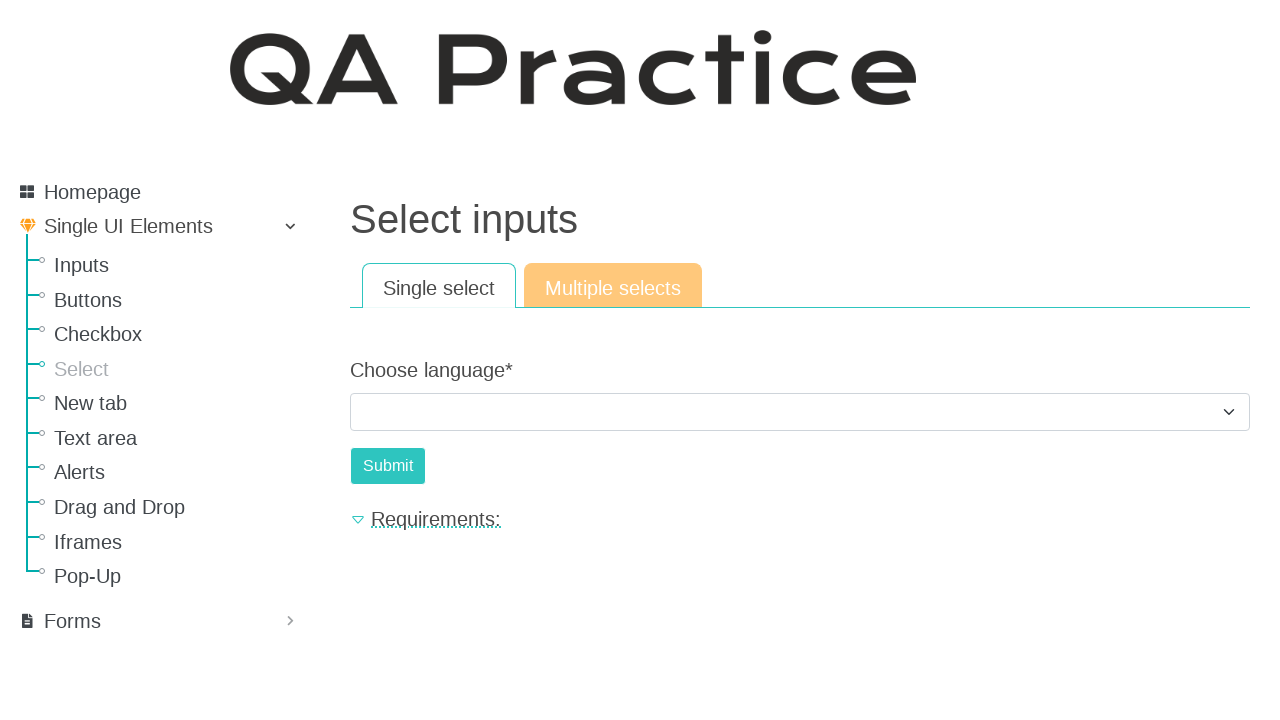

Language dropdown became visible
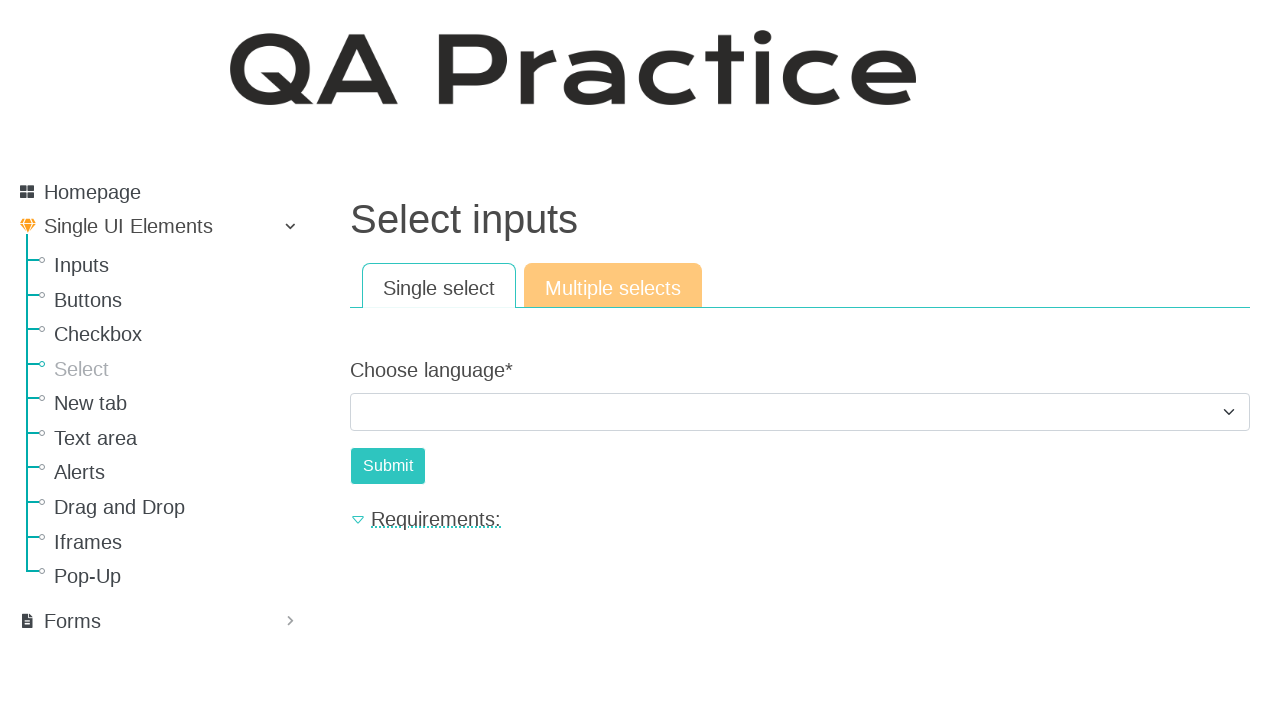

Selected 'Python' from the language dropdown on select[name='choose_language']
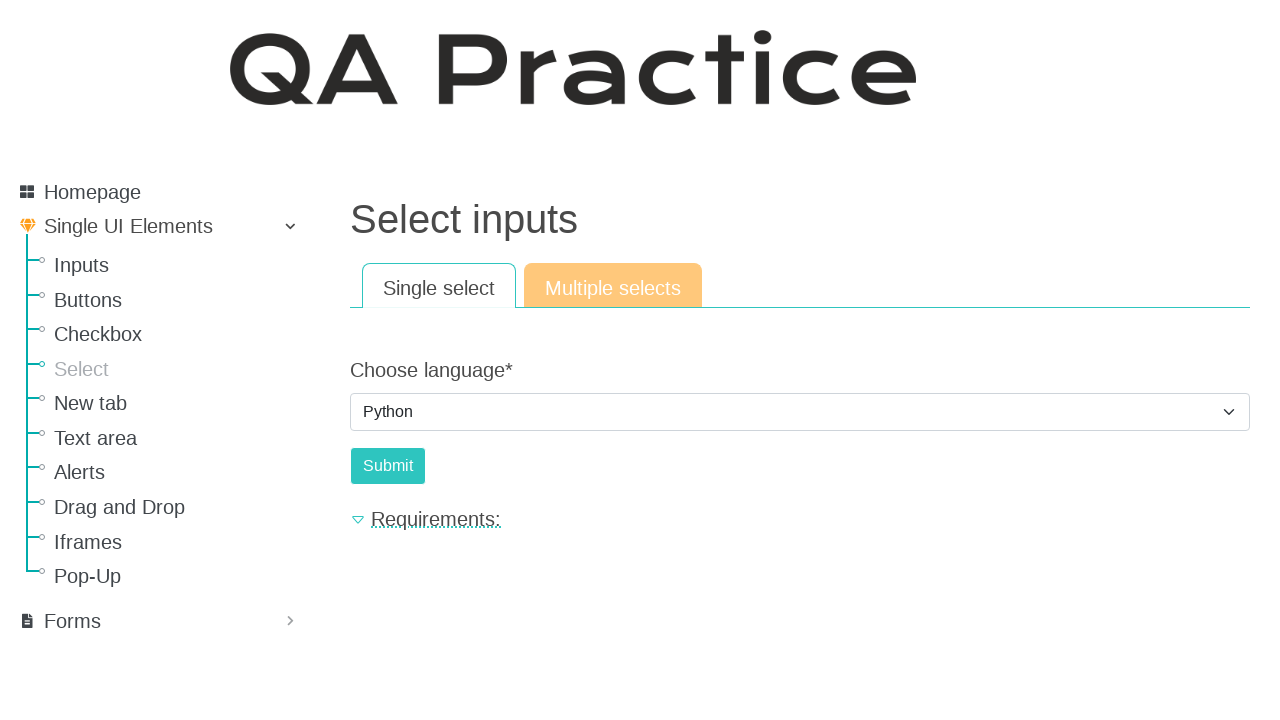

Clicked the submit button at (388, 466) on input[name='submit']
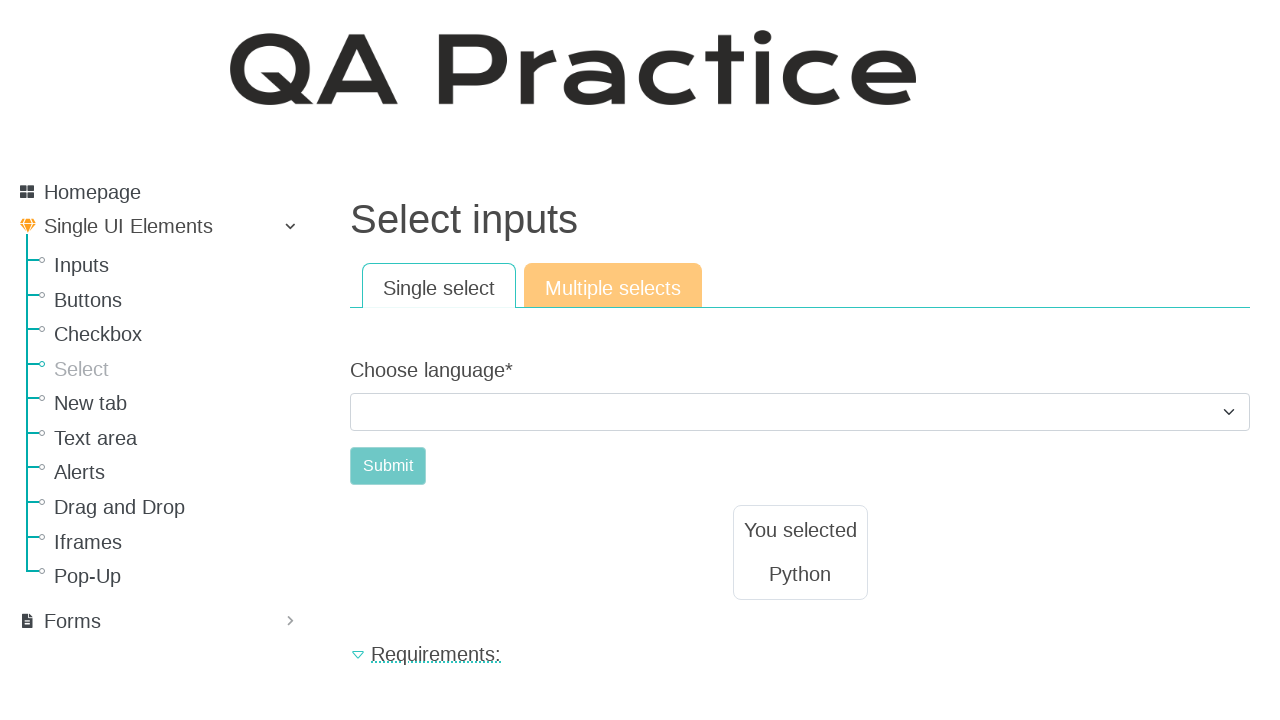

Result text element became visible
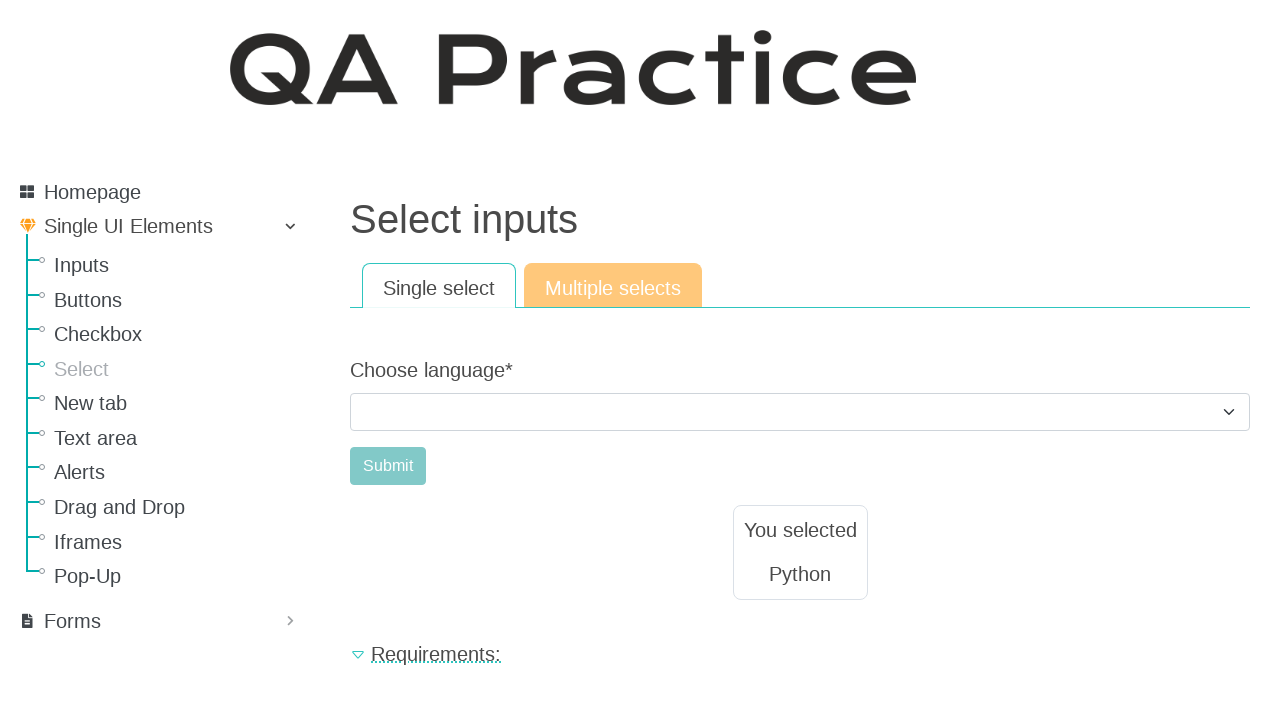

Retrieved result text: 'Python'
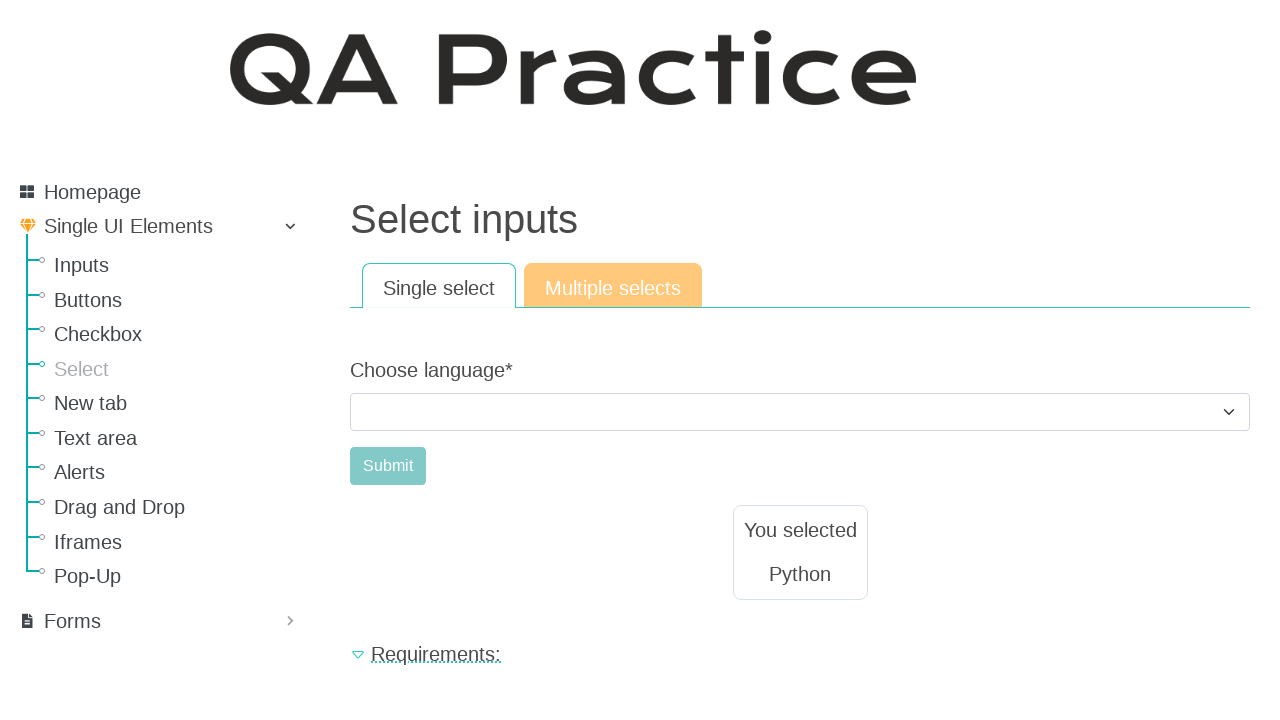

Verified that selected value 'Python' matches the result
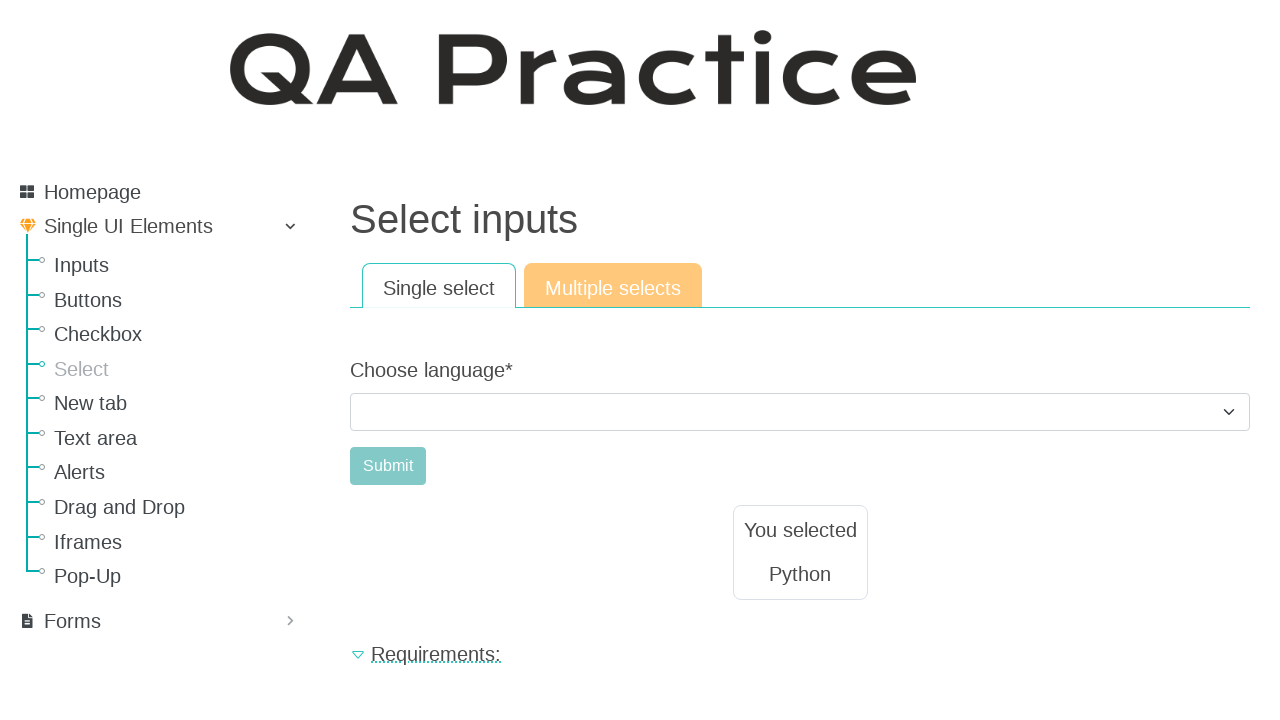

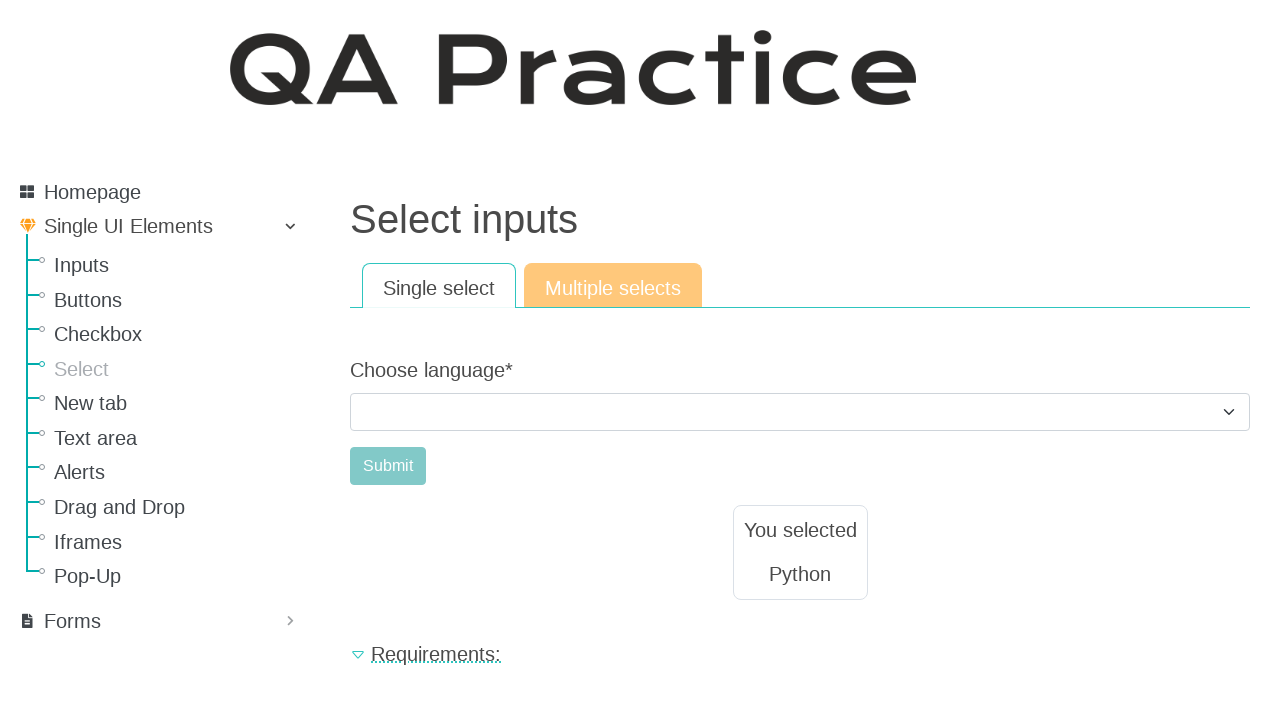